Solves a math problem by extracting a value from an element attribute, calculating the result, and submitting the answer along with checkbox and radio button selections

Starting URL: http://suninjuly.github.io/get_attribute.html

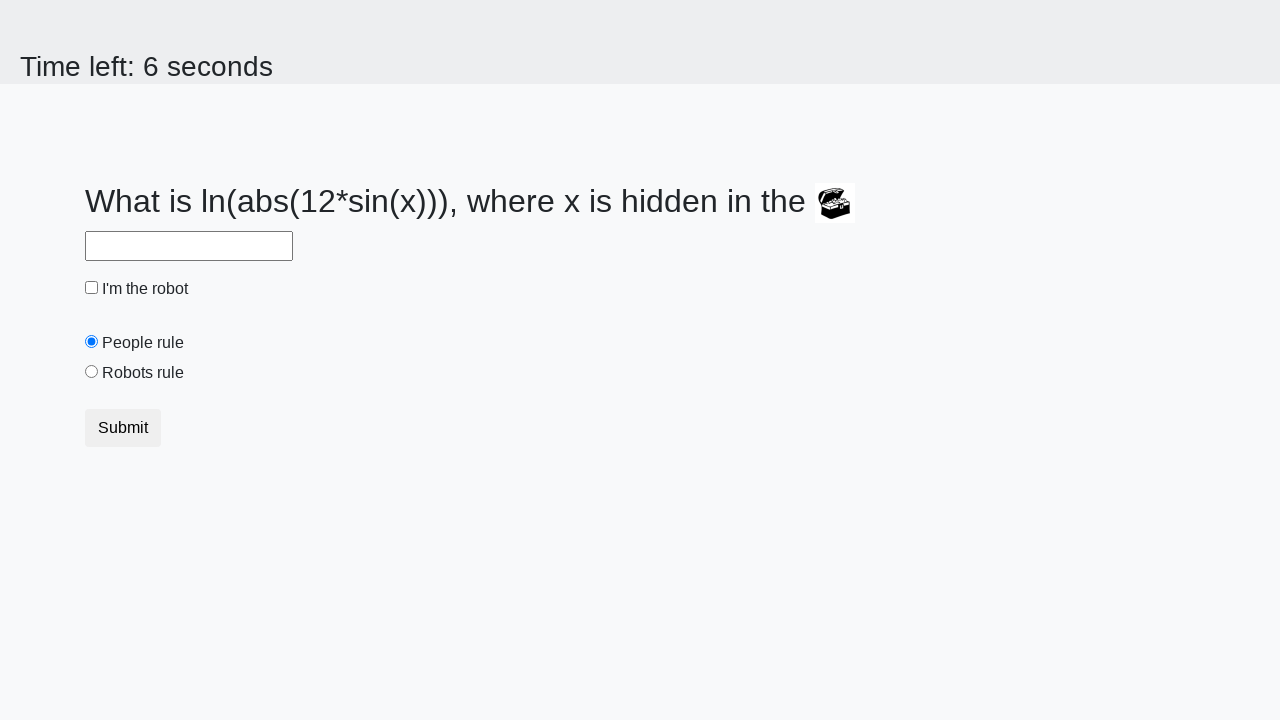

Extracted valuex attribute from treasure element
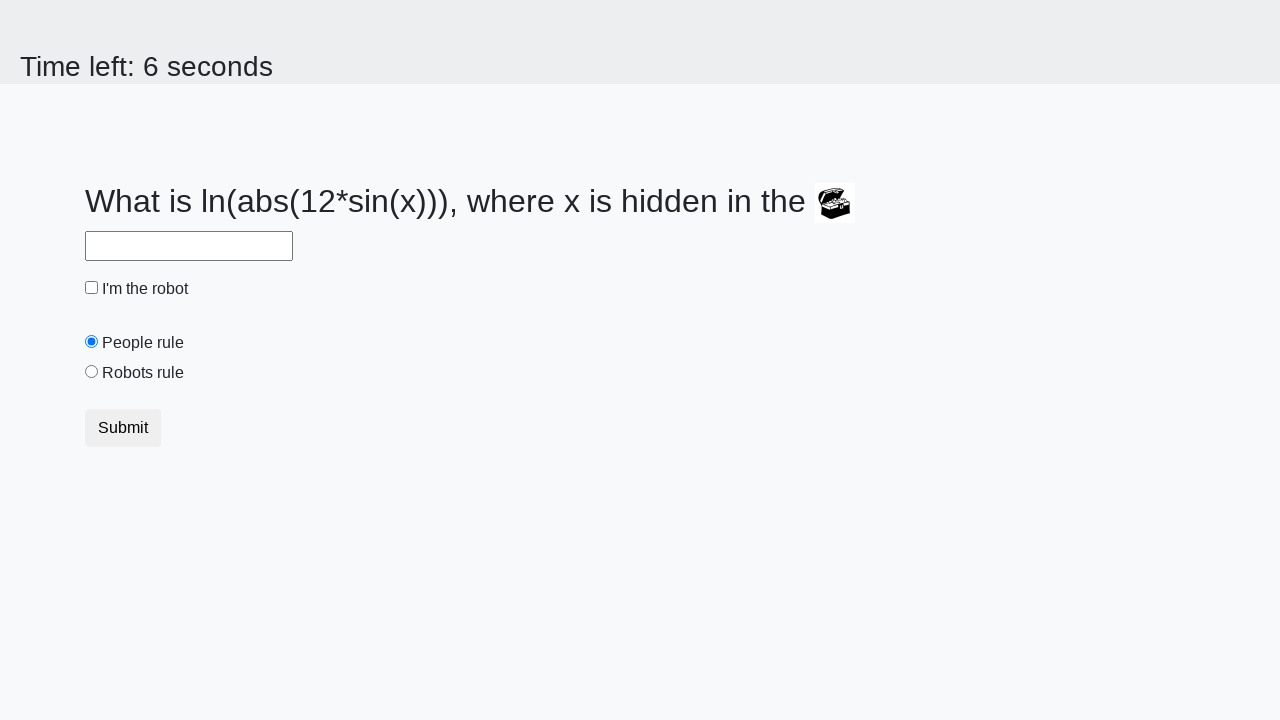

Calculated result using math formula
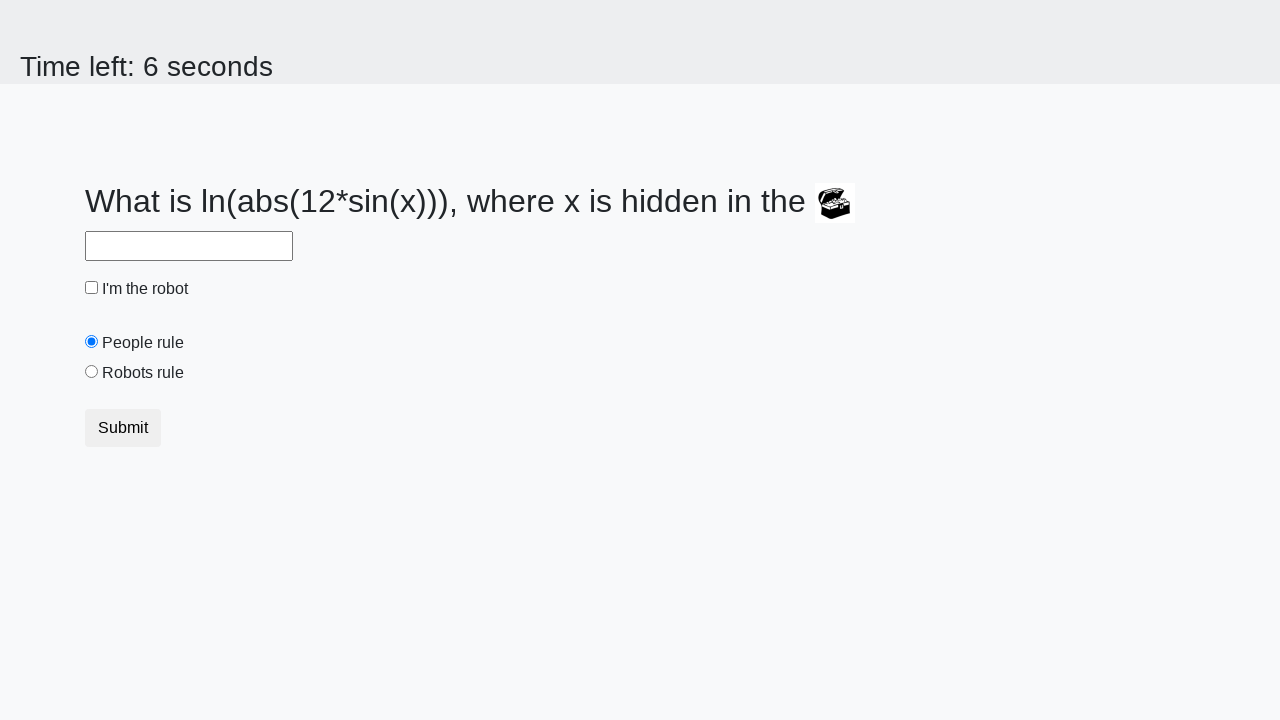

Filled answer field with calculated value on #answer
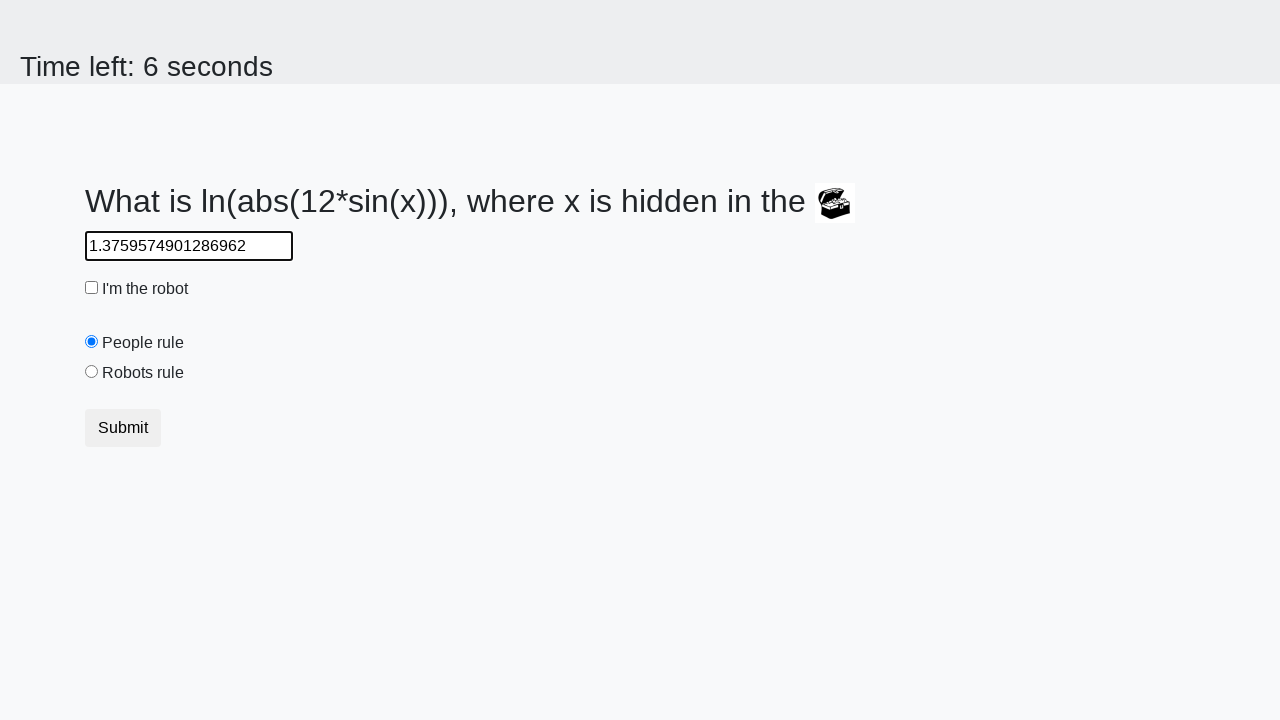

Clicked robot checkbox at (92, 288) on #robotCheckbox
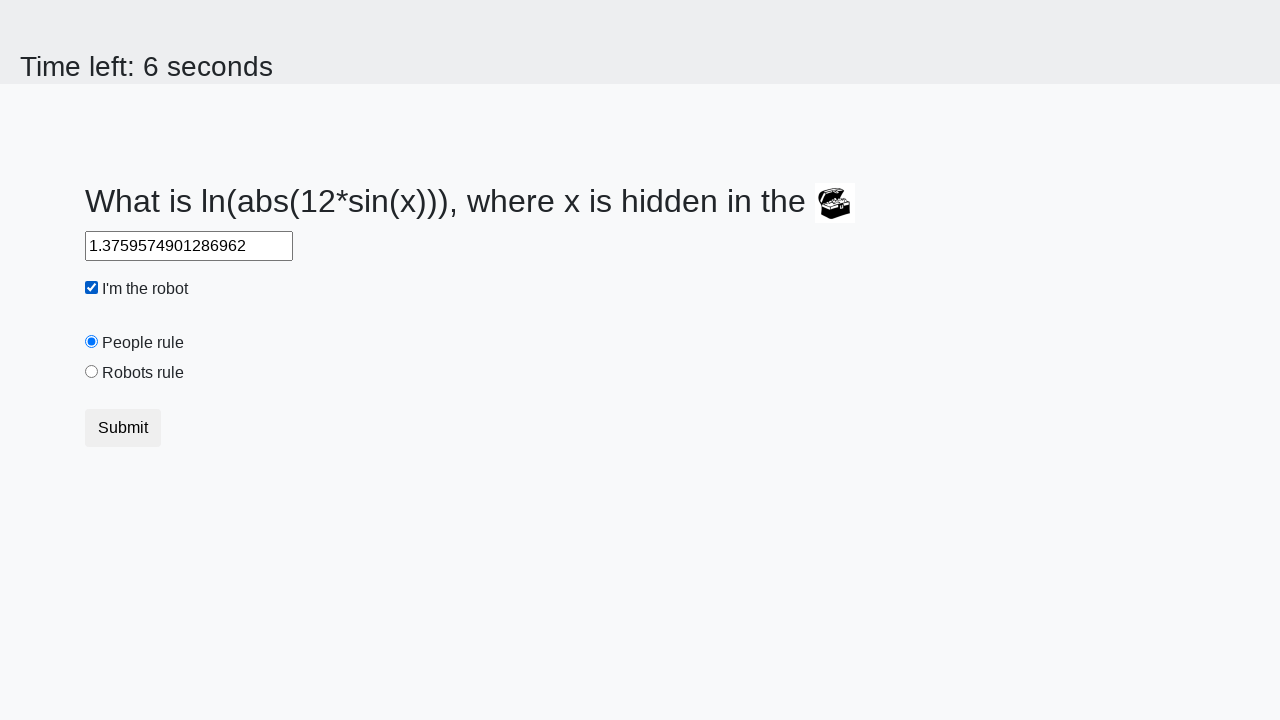

Selected robots rule radio button at (92, 372) on #robotsRule
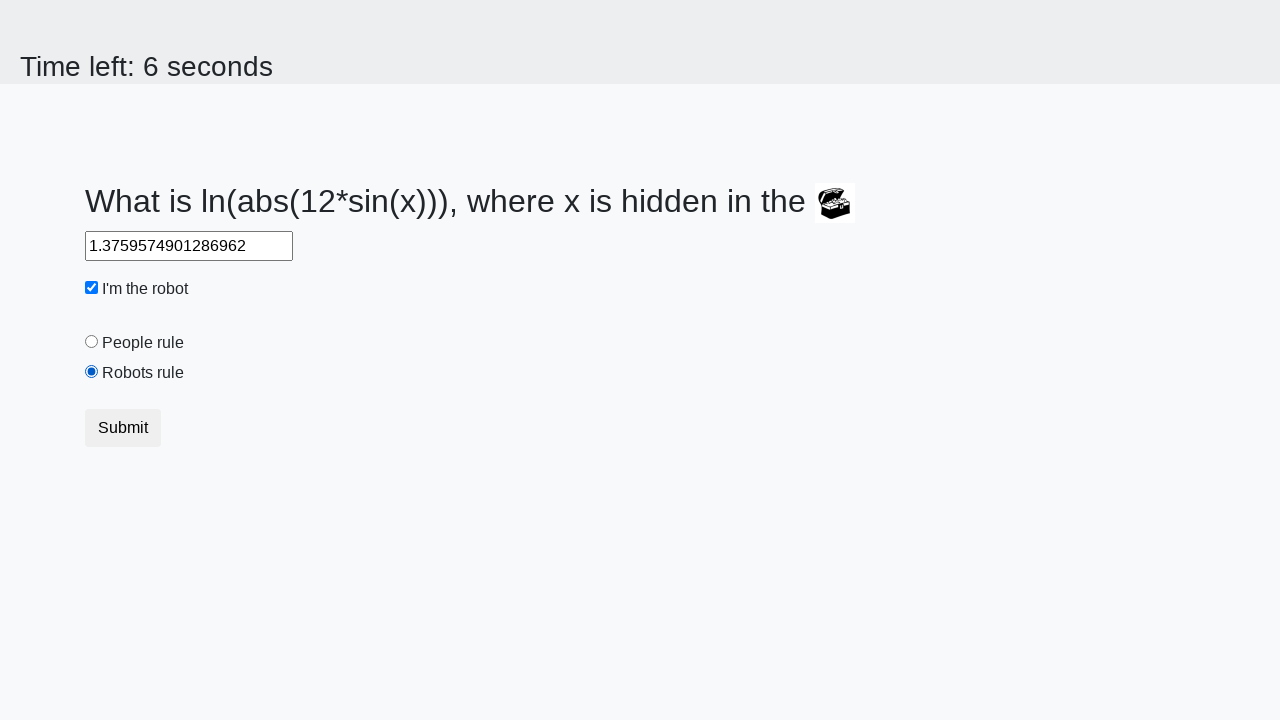

Clicked submit button to complete form at (123, 428) on button.btn
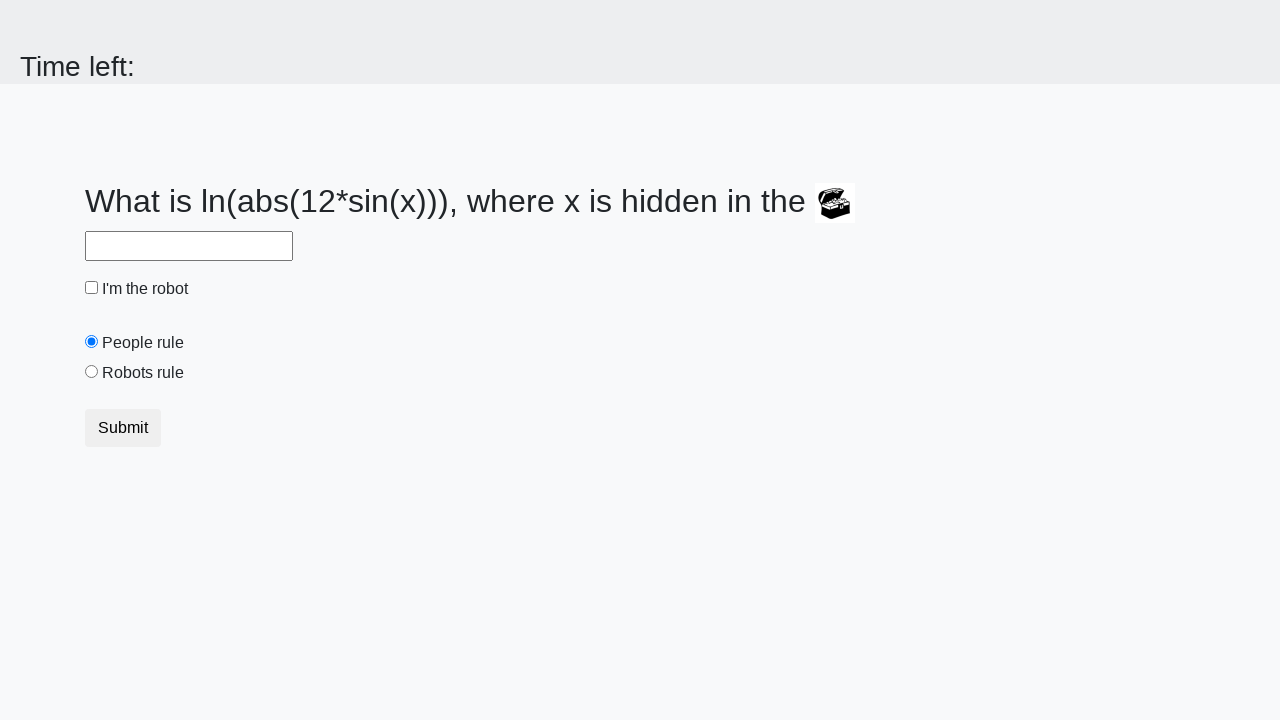

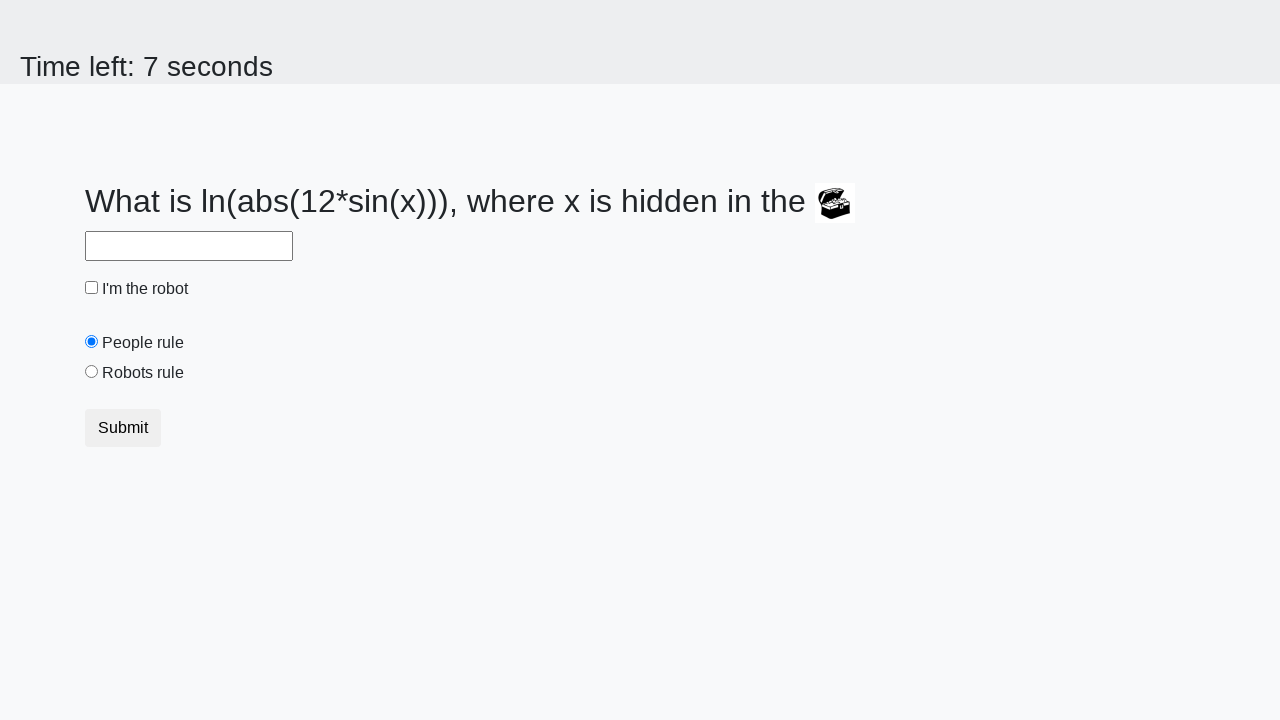